Tests marking all todo items as completed using the toggle all checkbox

Starting URL: https://demo.playwright.dev/todomvc

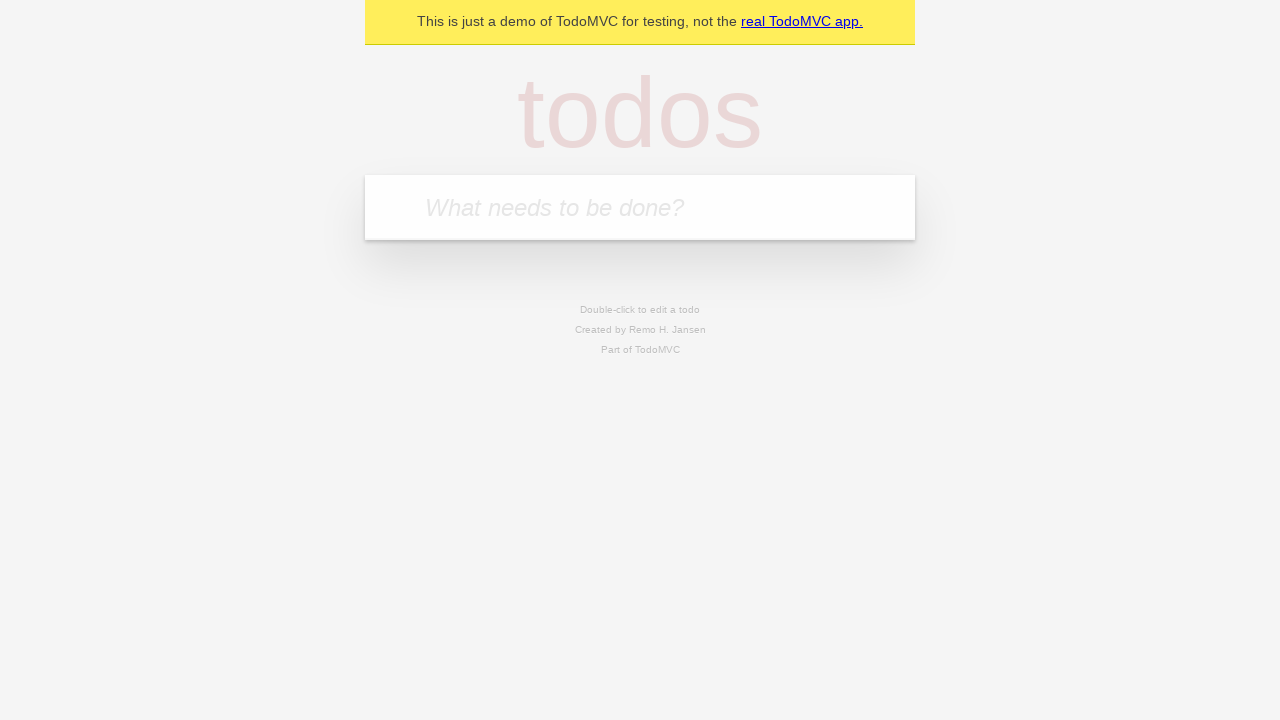

Located the 'What needs to be done?' input field
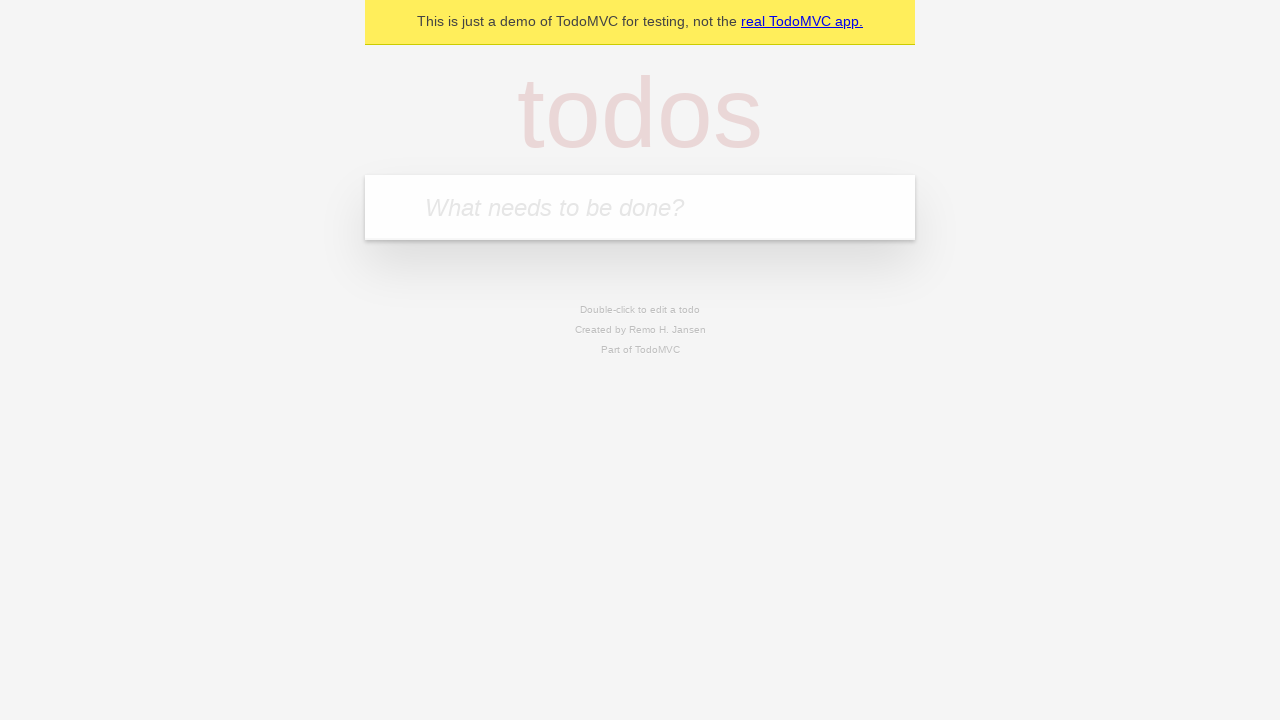

Filled input field with 'buy some cheese' on internal:attr=[placeholder="What needs to be done?"i]
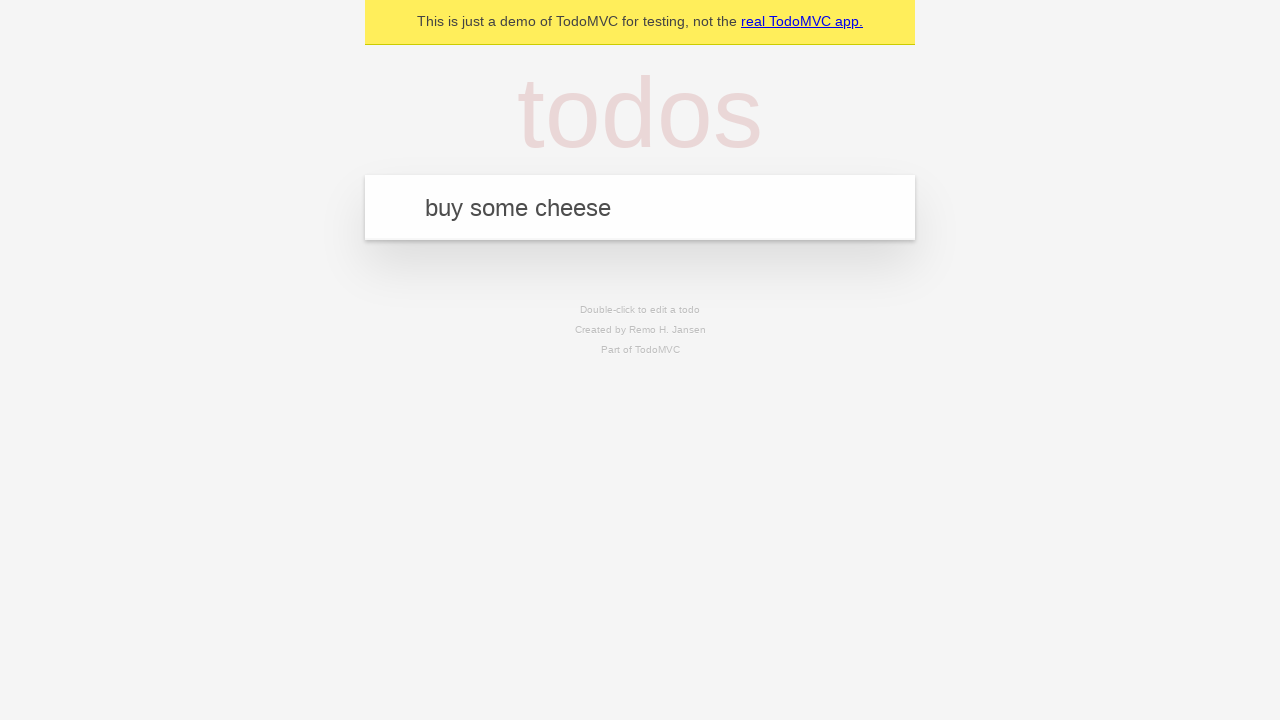

Pressed Enter to add 'buy some cheese' todo on internal:attr=[placeholder="What needs to be done?"i]
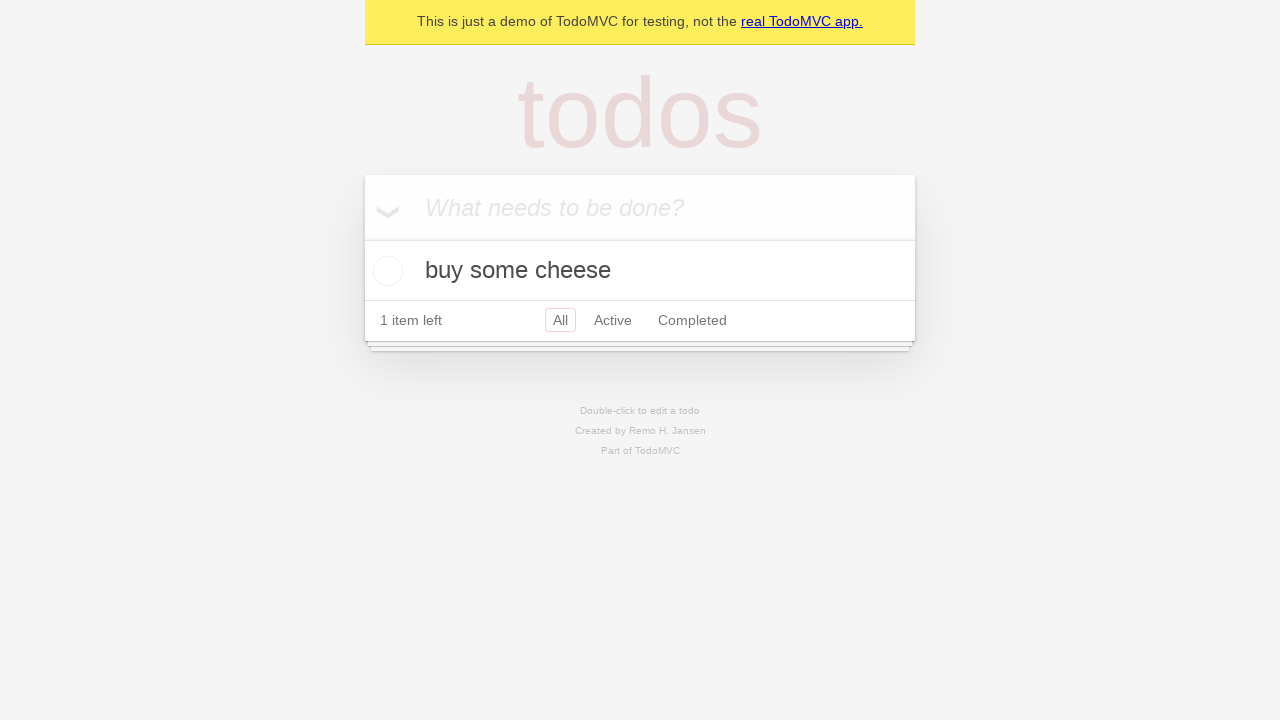

Filled input field with 'feed the cat' on internal:attr=[placeholder="What needs to be done?"i]
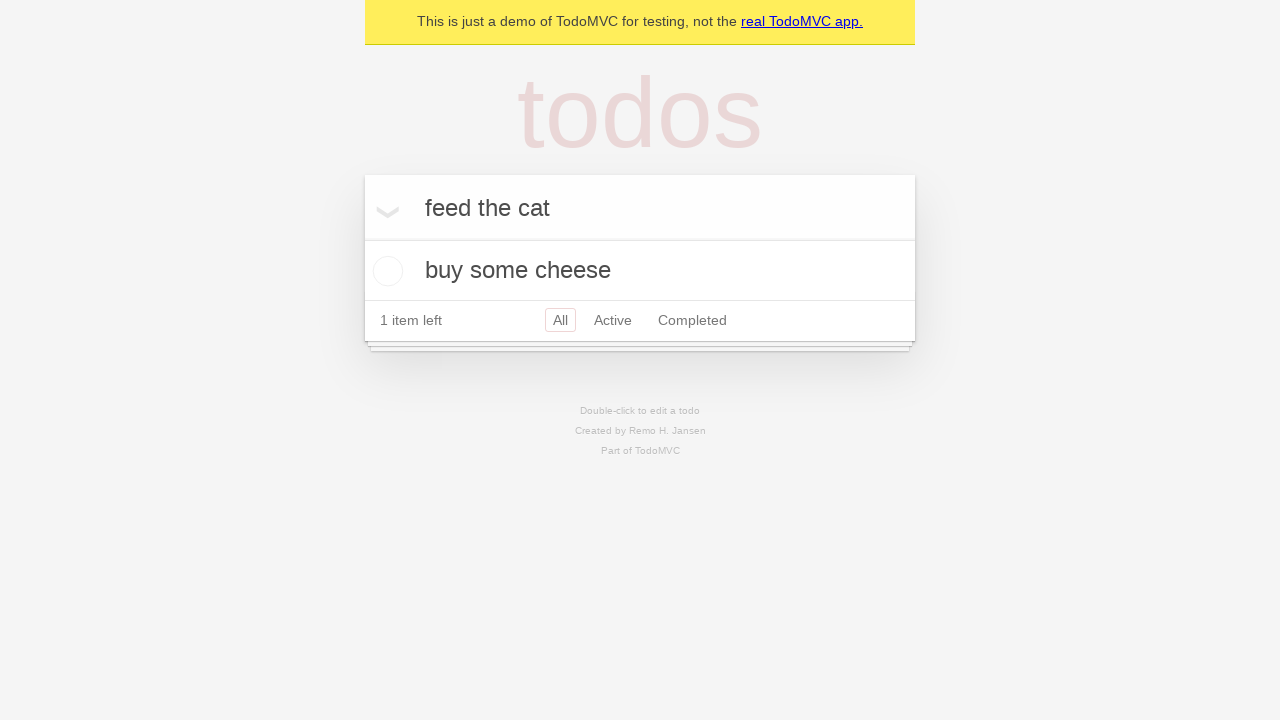

Pressed Enter to add 'feed the cat' todo on internal:attr=[placeholder="What needs to be done?"i]
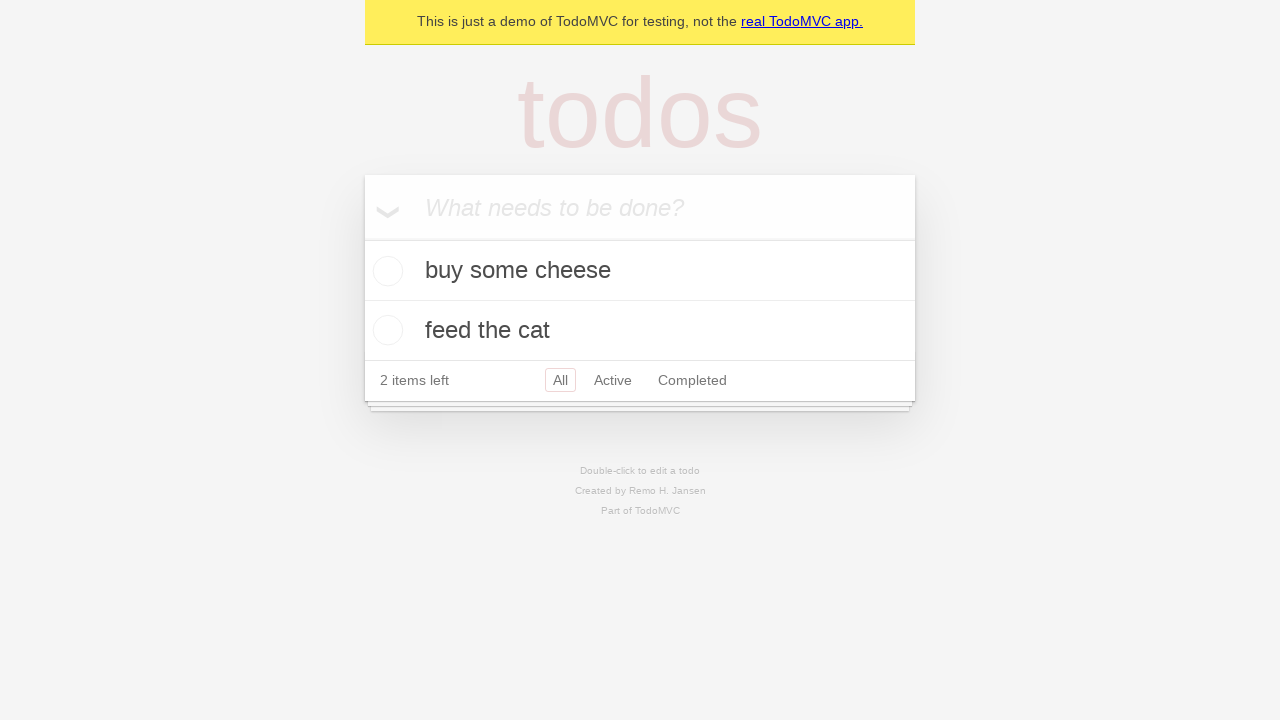

Filled input field with 'book a doctors appointment' on internal:attr=[placeholder="What needs to be done?"i]
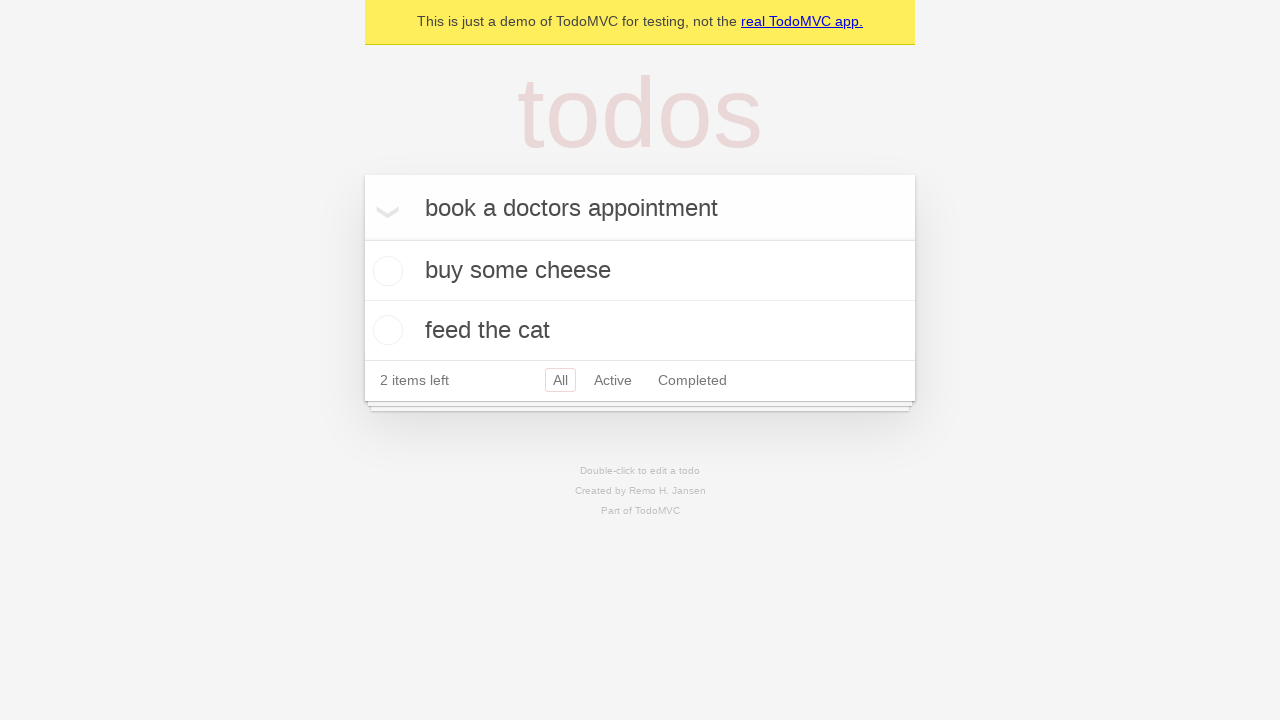

Pressed Enter to add 'book a doctors appointment' todo on internal:attr=[placeholder="What needs to be done?"i]
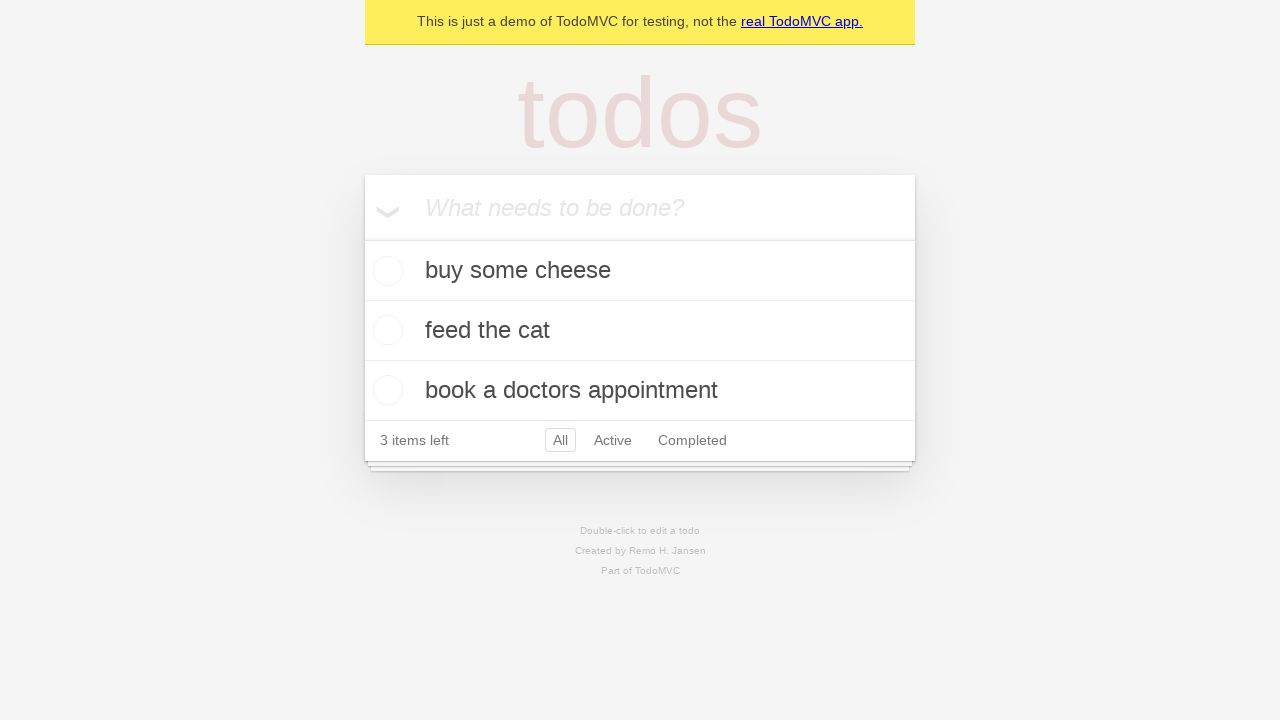

Checked 'Mark all as complete' checkbox to toggle all todos as completed at (362, 238) on internal:label="Mark all as complete"i
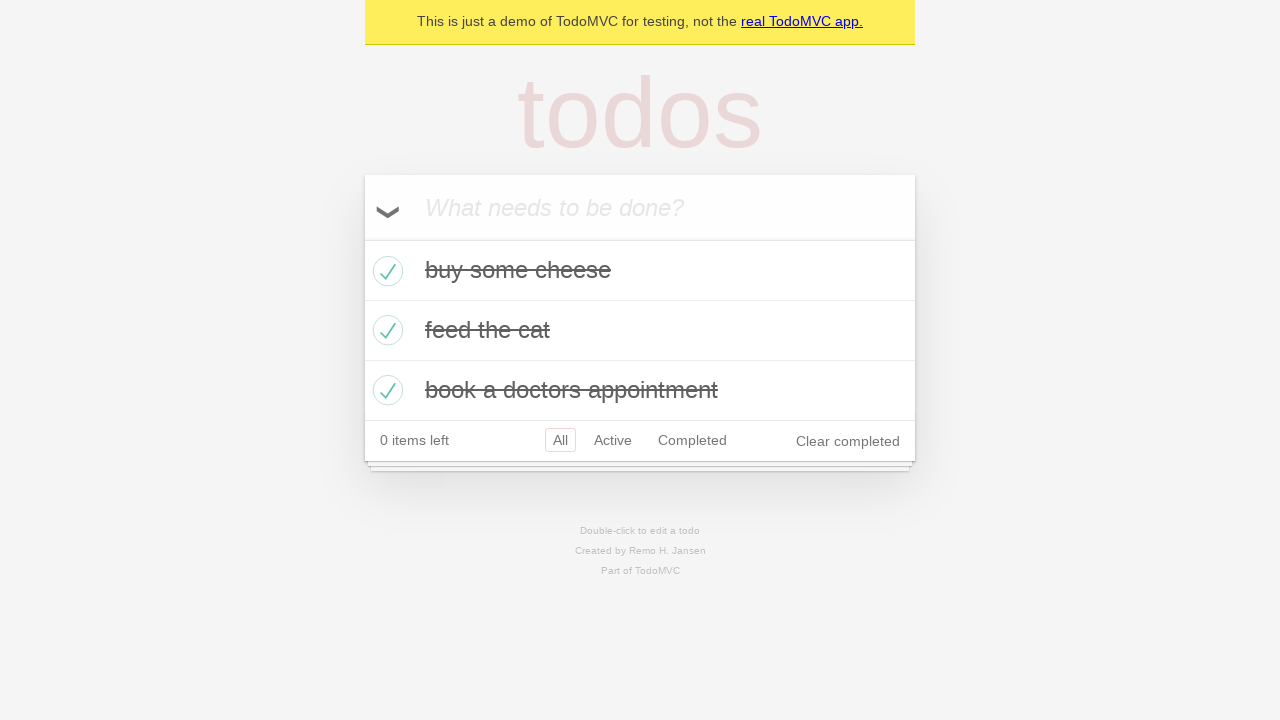

Waited for all todo items to be marked as completed
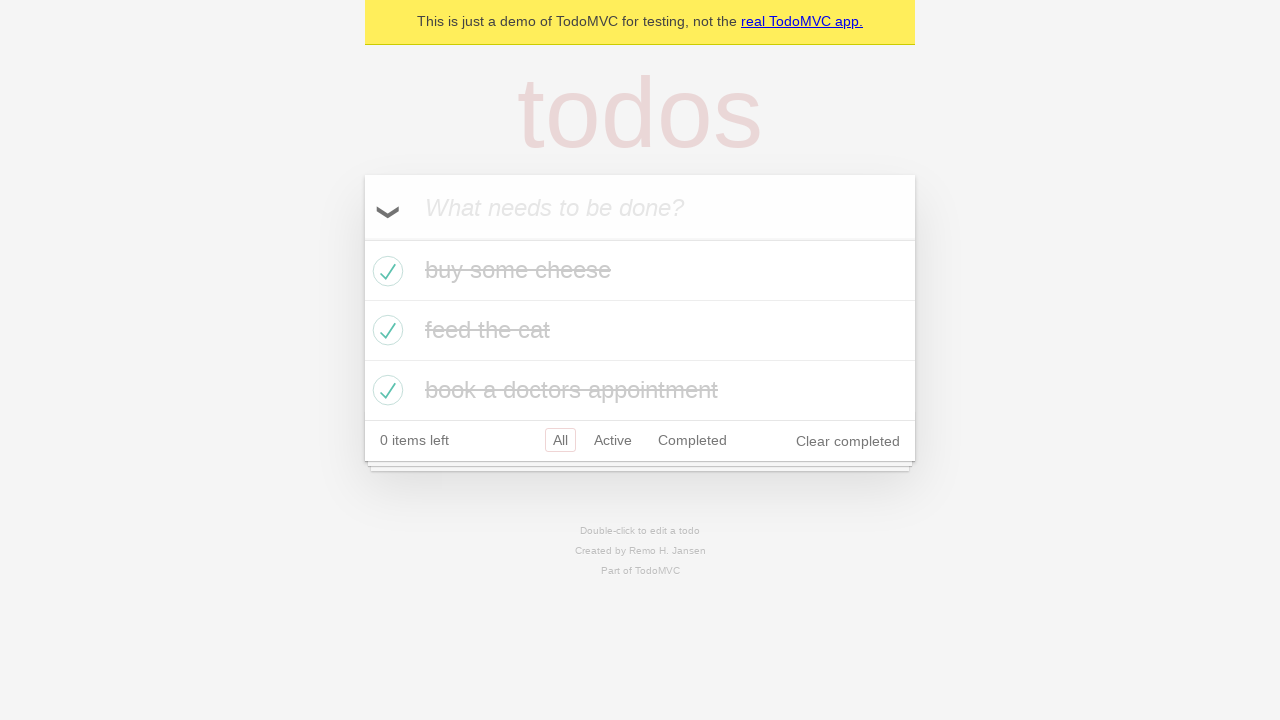

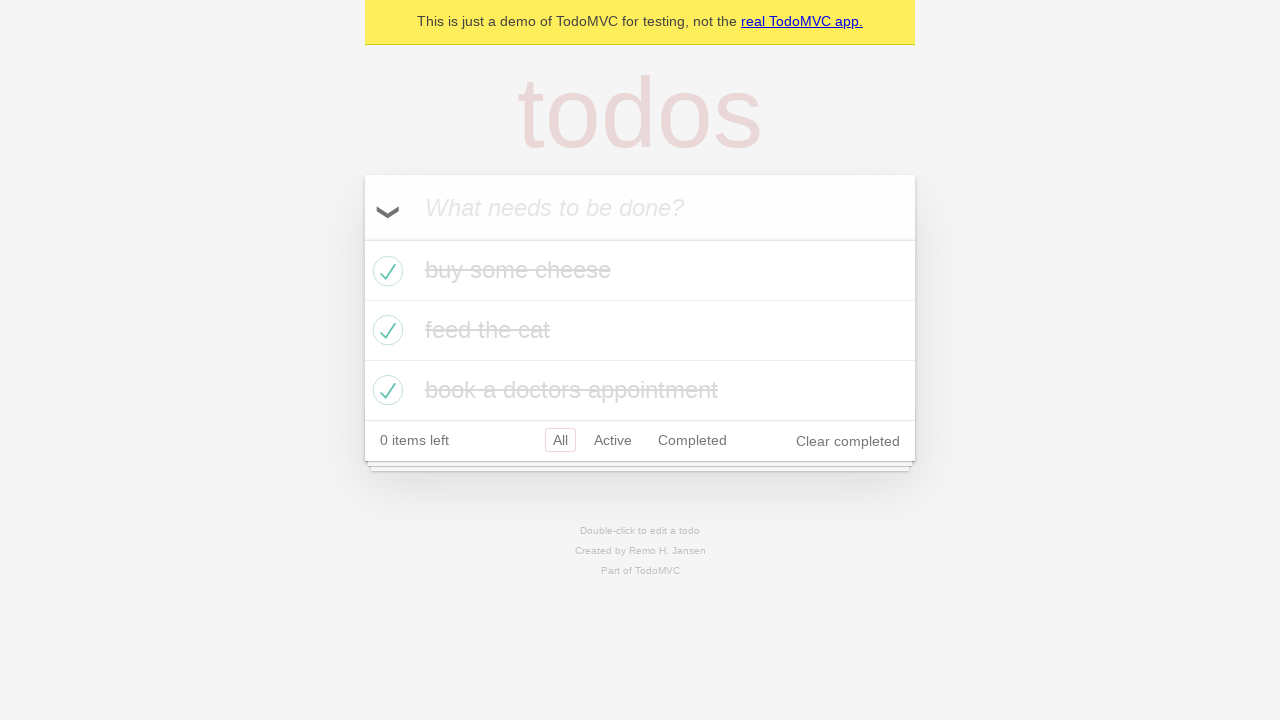